Tests hover functionality by hovering over three images and verifying that user names are displayed for each

Starting URL: http://practice.cydeo.com/hovers

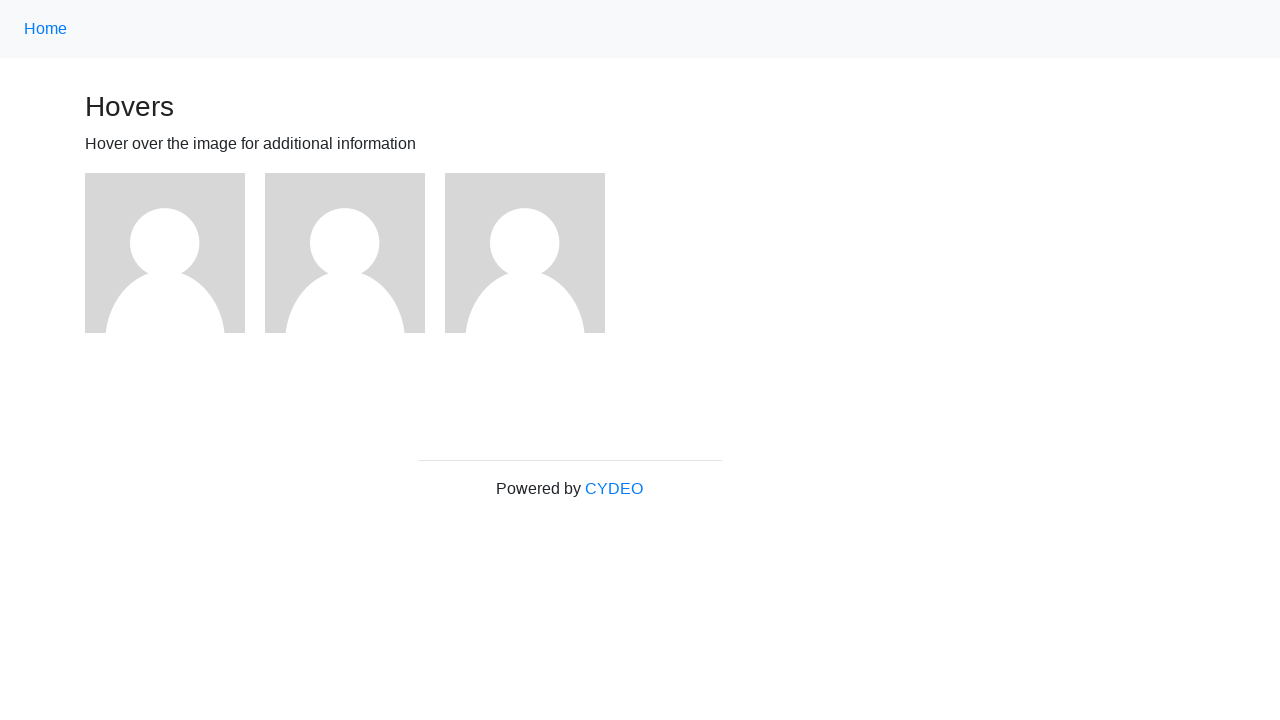

Hovered over first image at (165, 253) on (//img)[1]
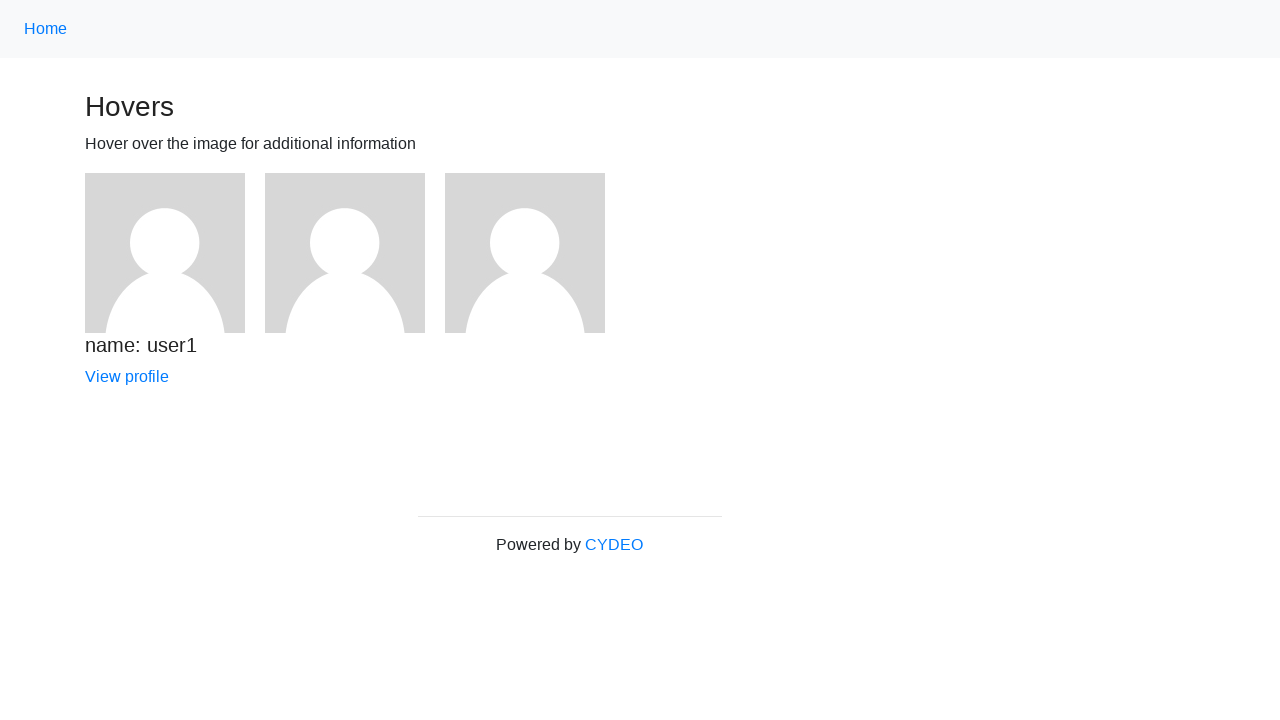

Waited for first user name to appear
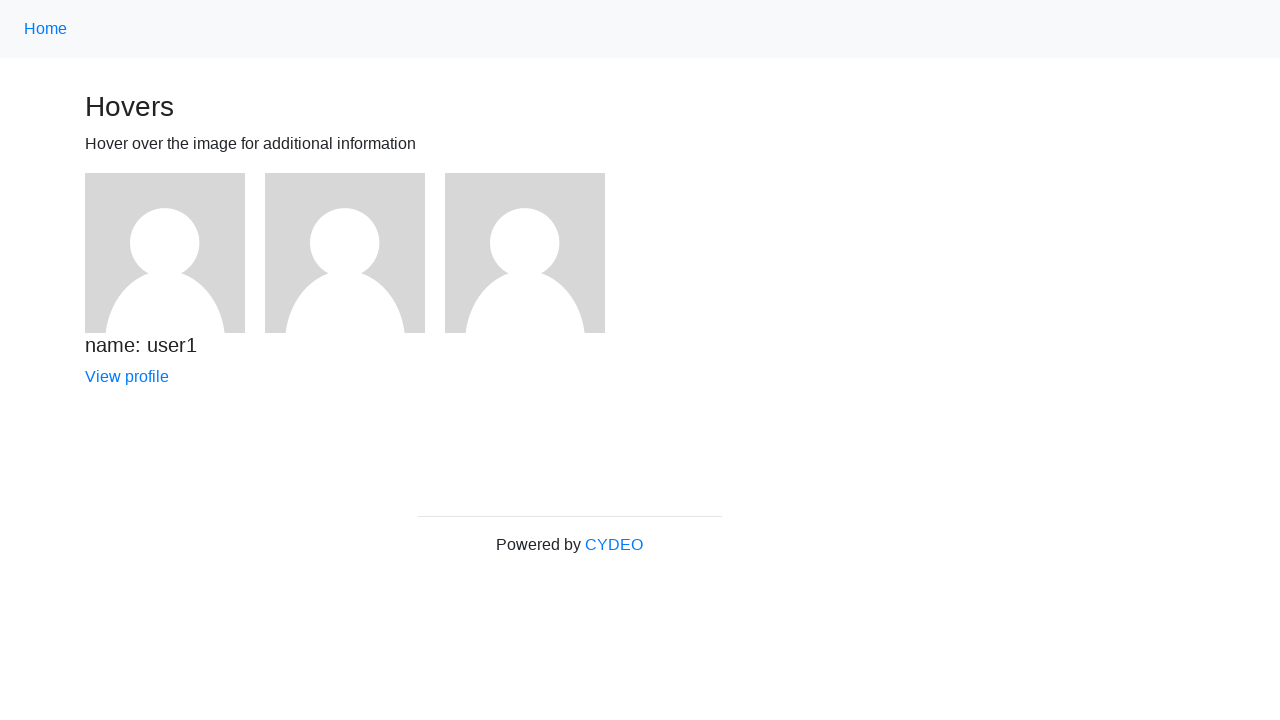

Verified first user name 'user1' is visible
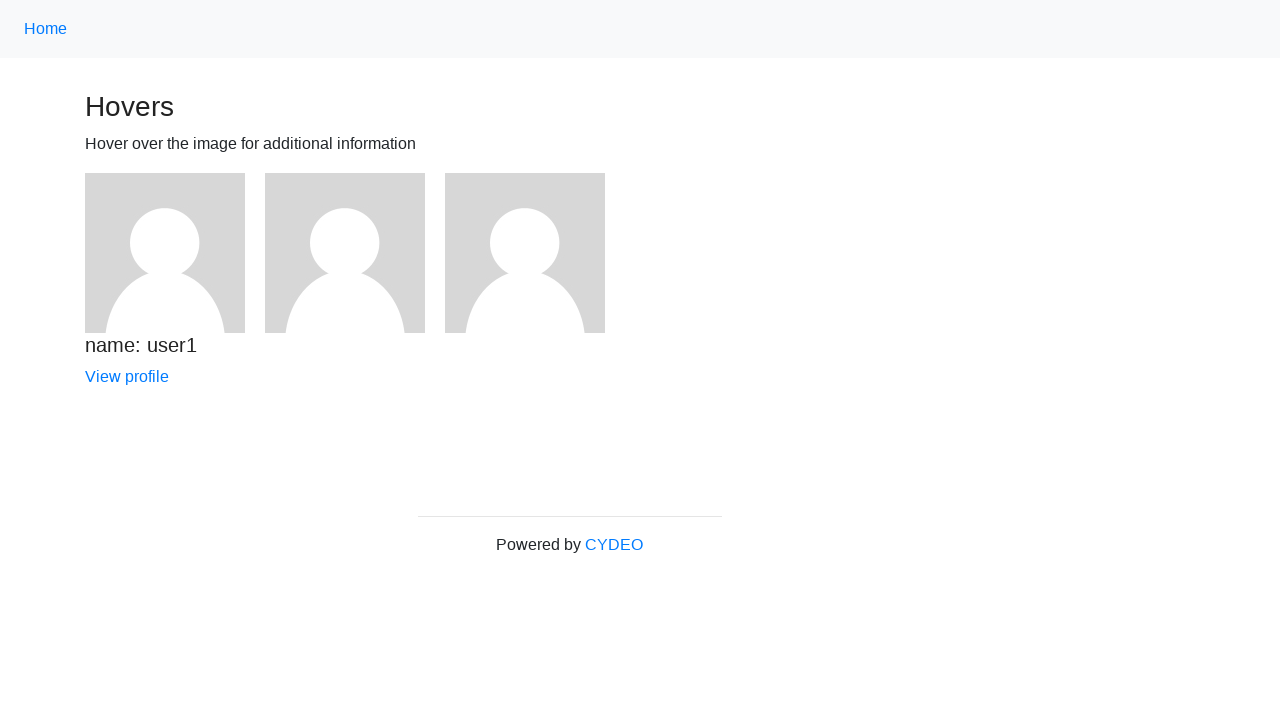

Hovered over second image at (345, 253) on (//img)[2]
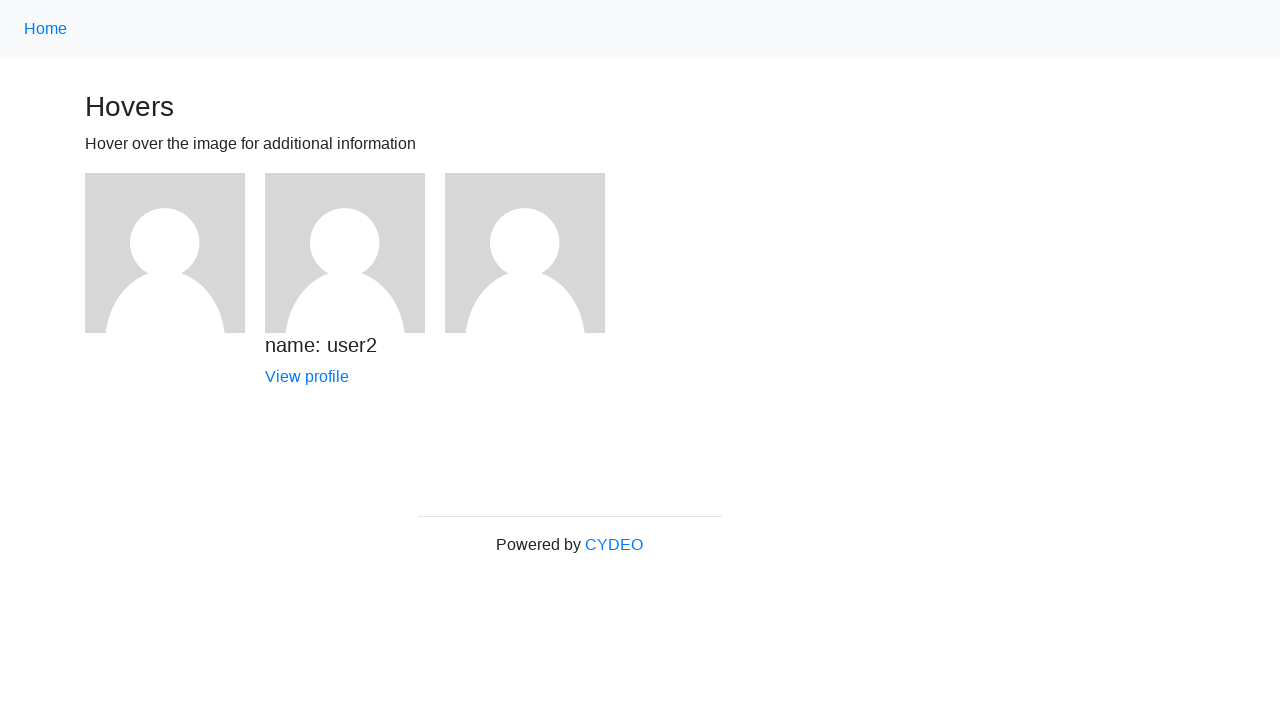

Waited for second user name to appear
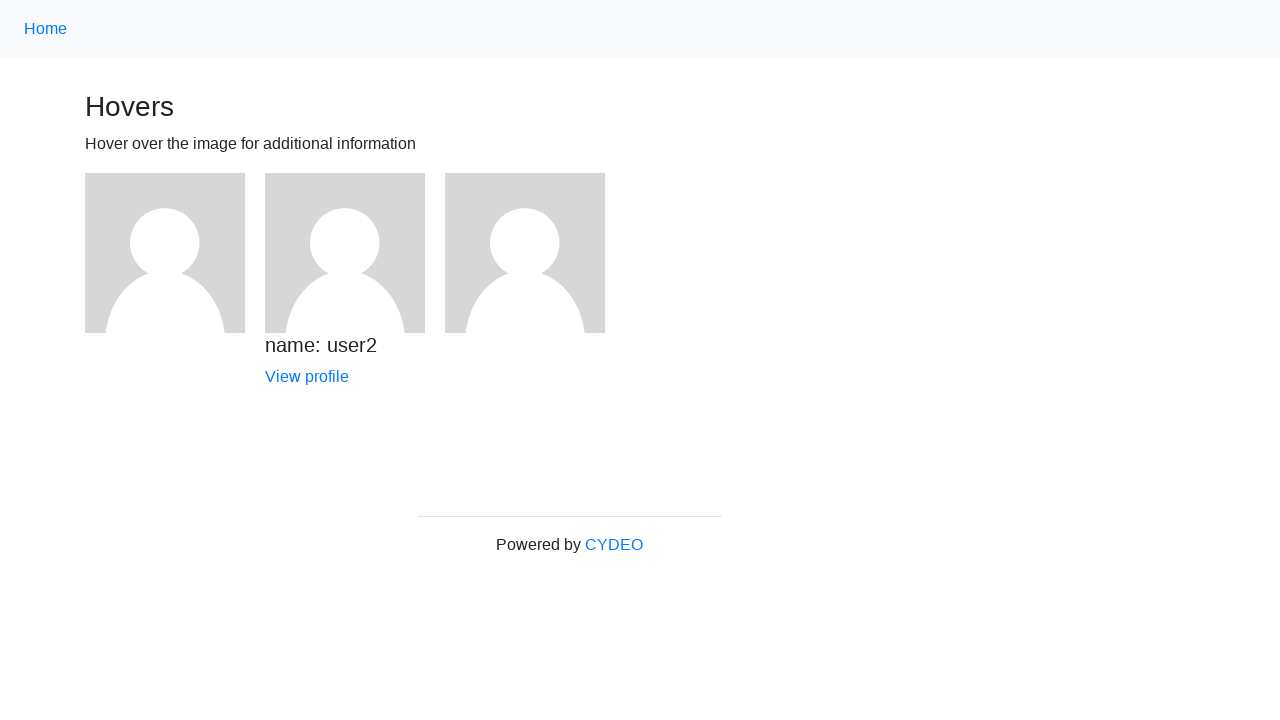

Verified second user name 'user2' is visible
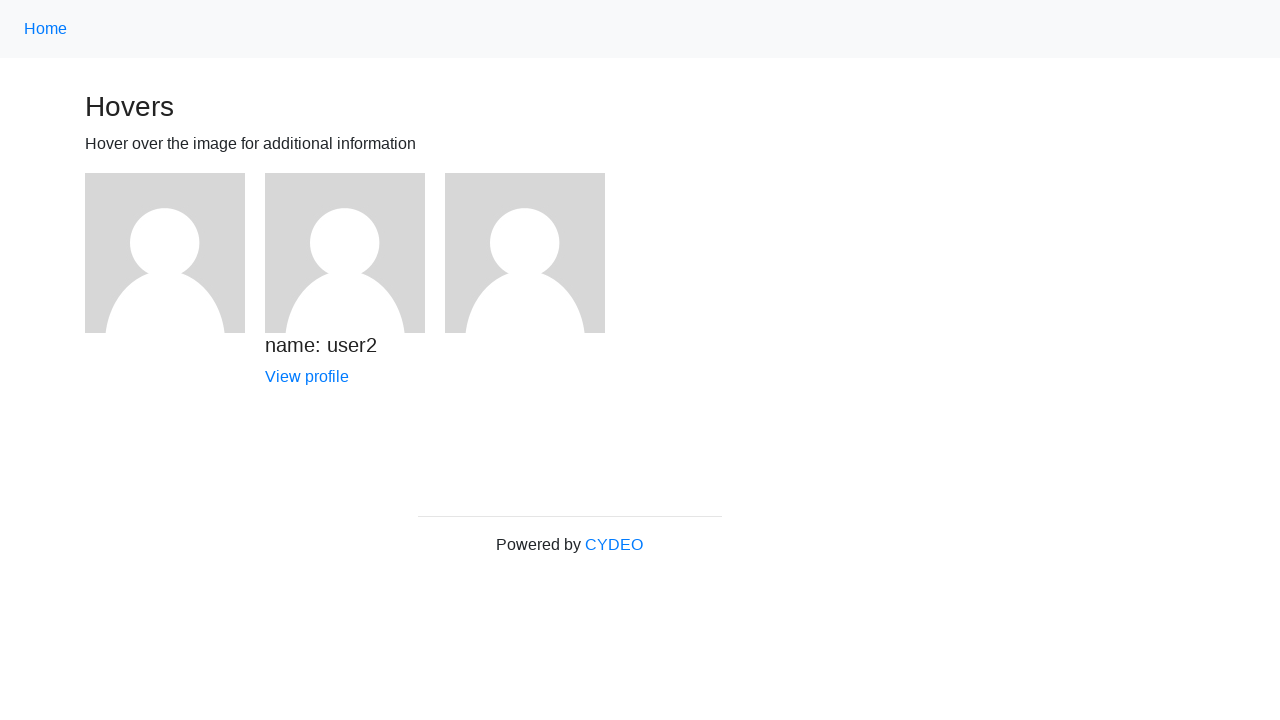

Hovered over third image at (525, 253) on (//img)[3]
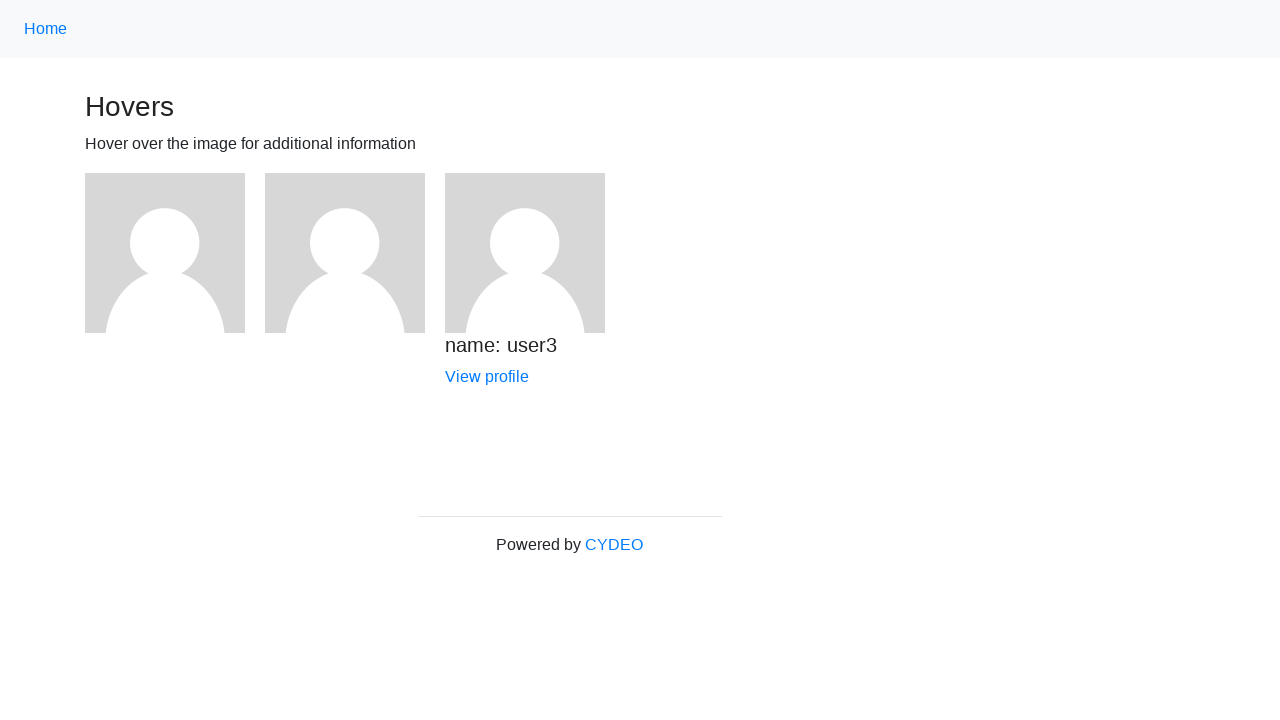

Waited for third user name to appear
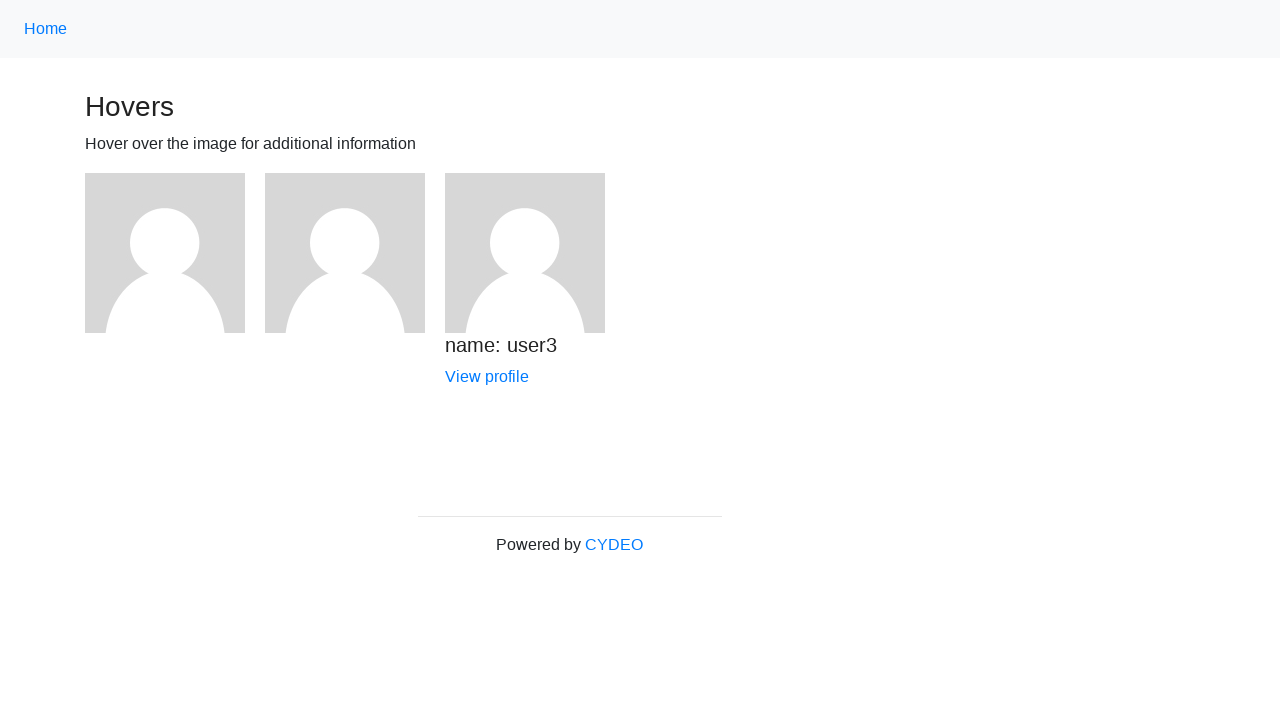

Verified third user name 'user3' is visible
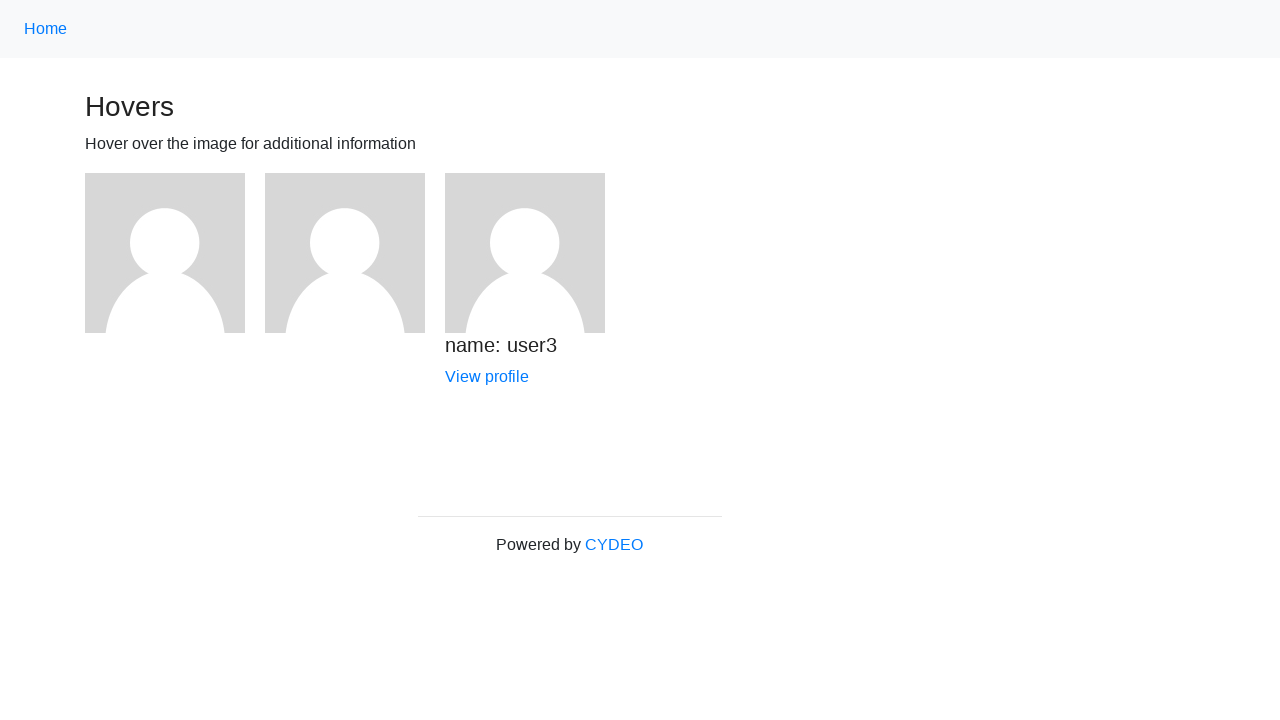

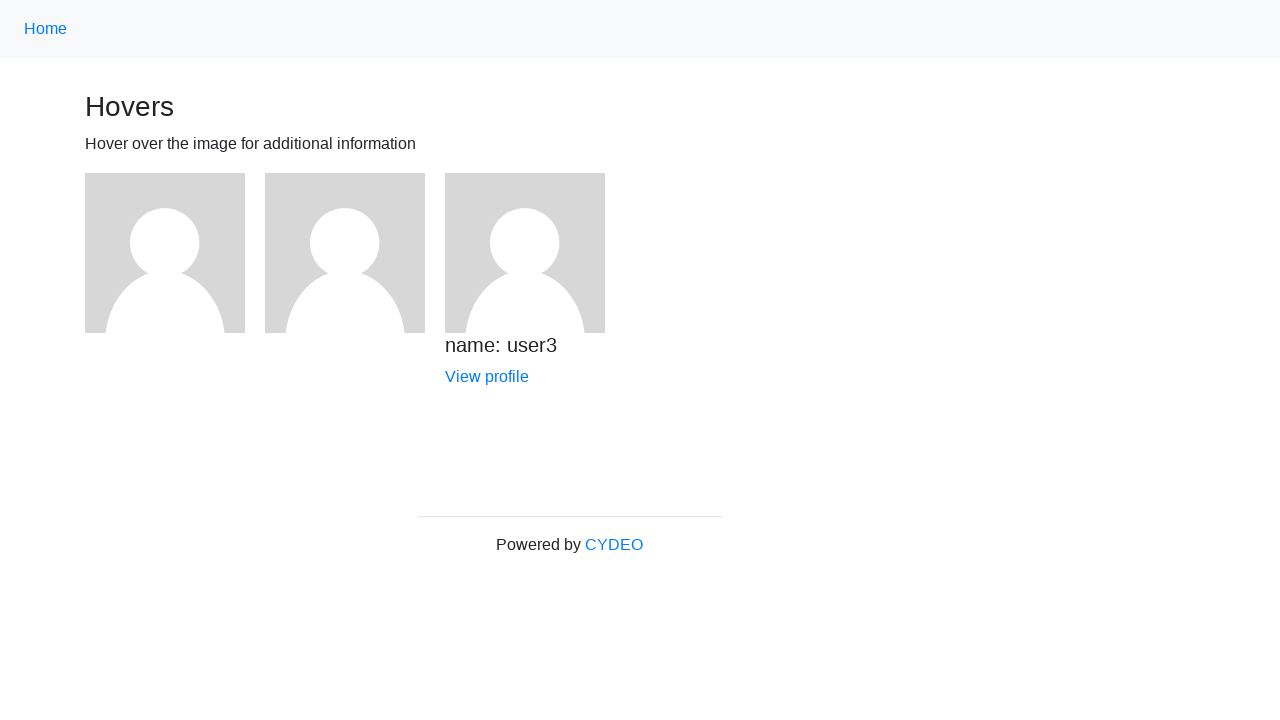